Tests alert handling by clicking a button that triggers a JavaScript alert and then accepting/dismissing the alert dialog

Starting URL: https://formy-project.herokuapp.com/switch-window

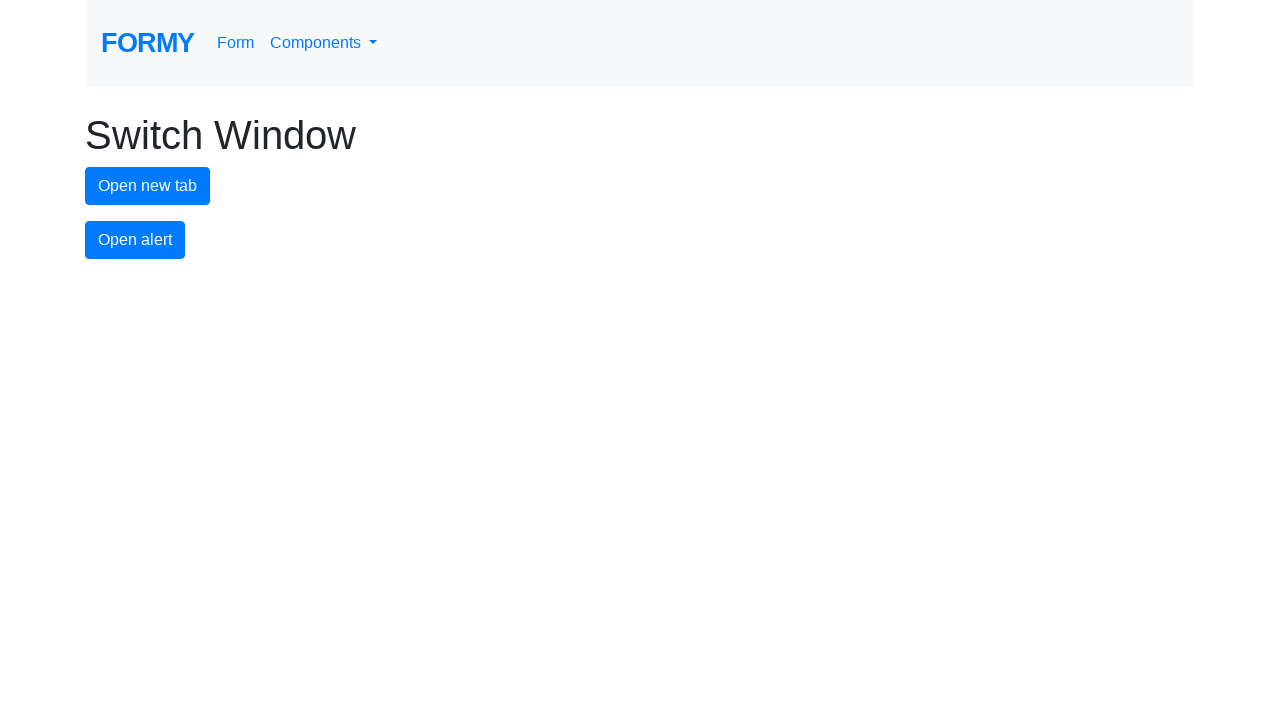

Clicked alert button to trigger JavaScript alert at (135, 240) on #alert-button
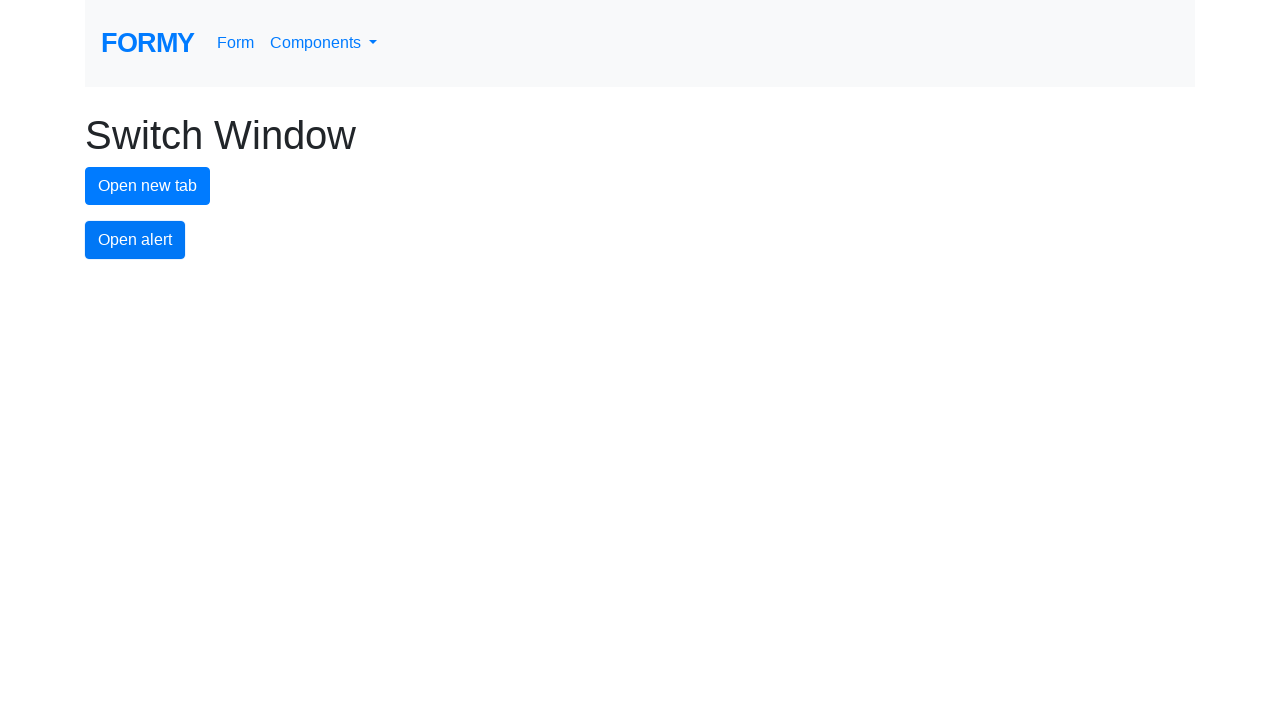

Registered dialog handler to accept alert
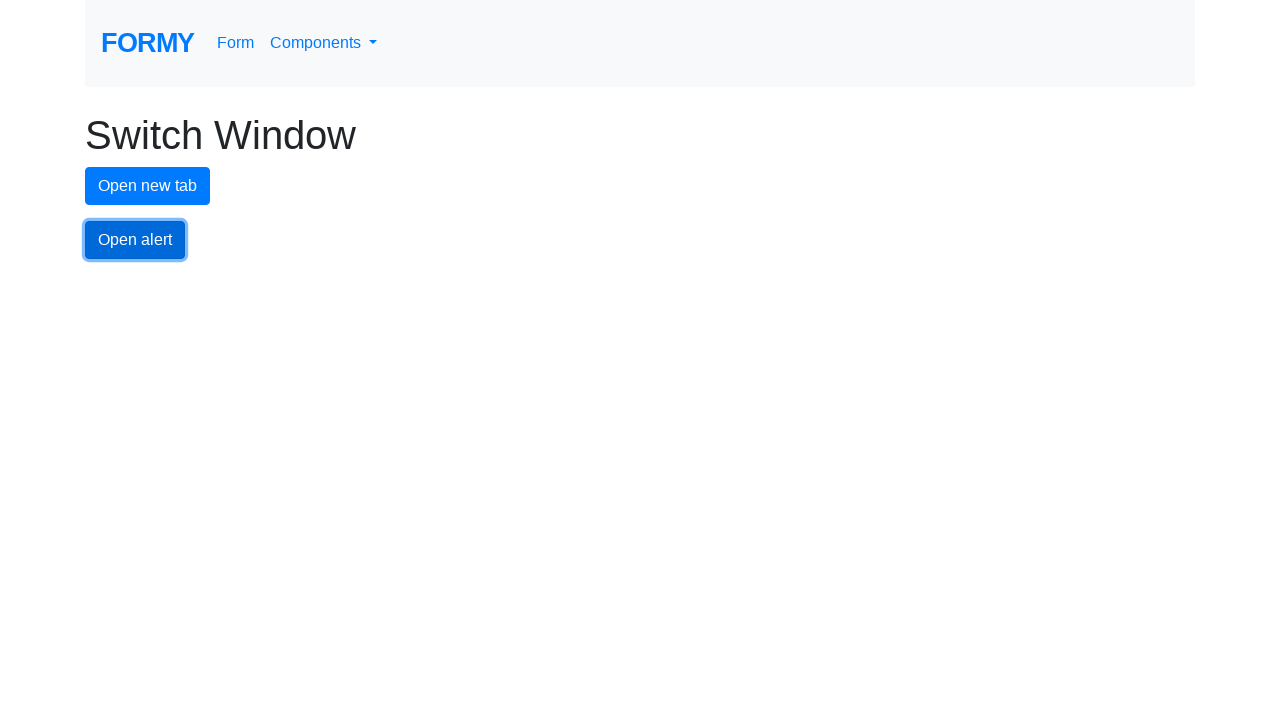

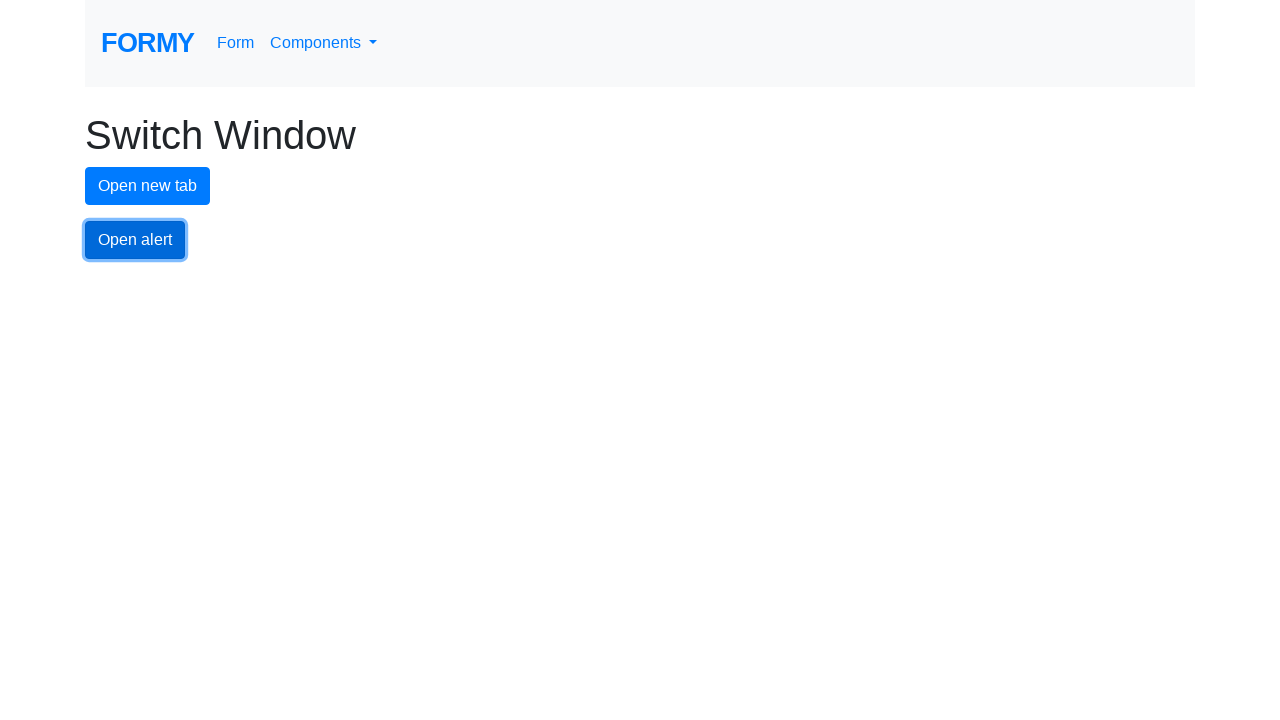